Tests JavaScript prompt alert functionality by clicking a button to trigger a prompt dialog, entering text into the prompt, accepting it, and verifying the entered text is displayed on the page.

Starting URL: https://demoqa.com/alerts

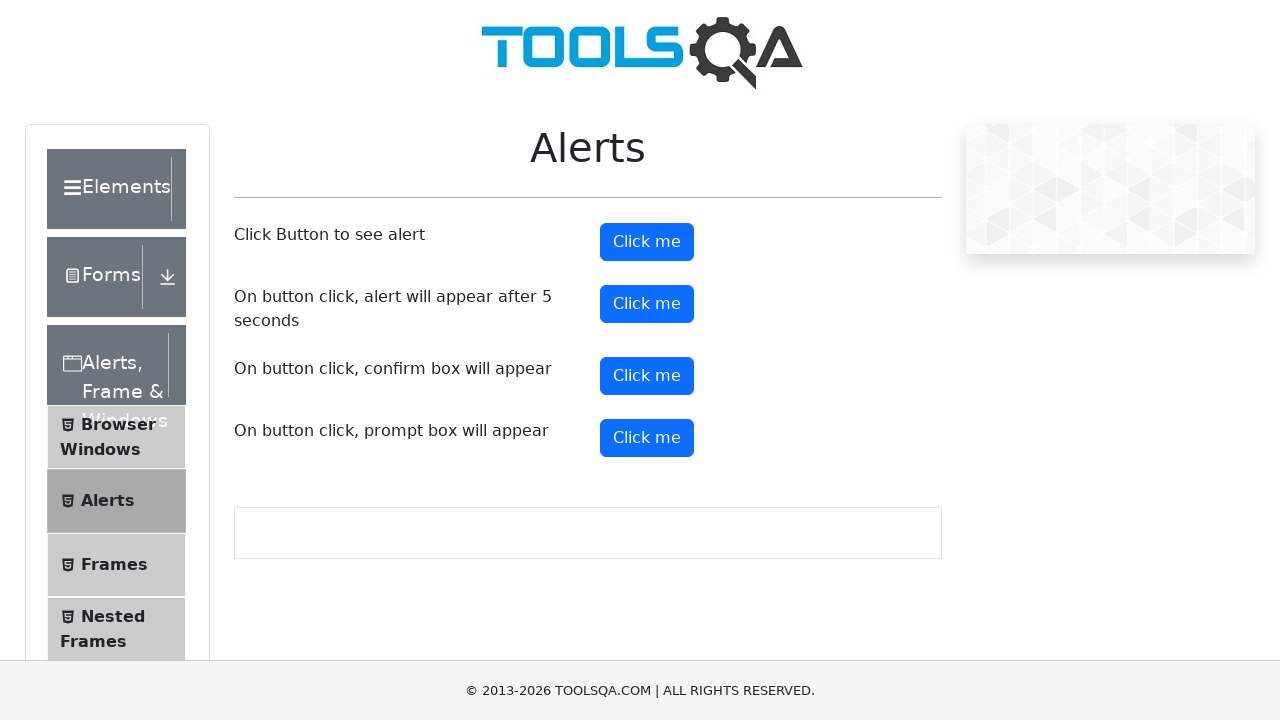

Set up dialog handler to accept prompt with text 'Mariana'
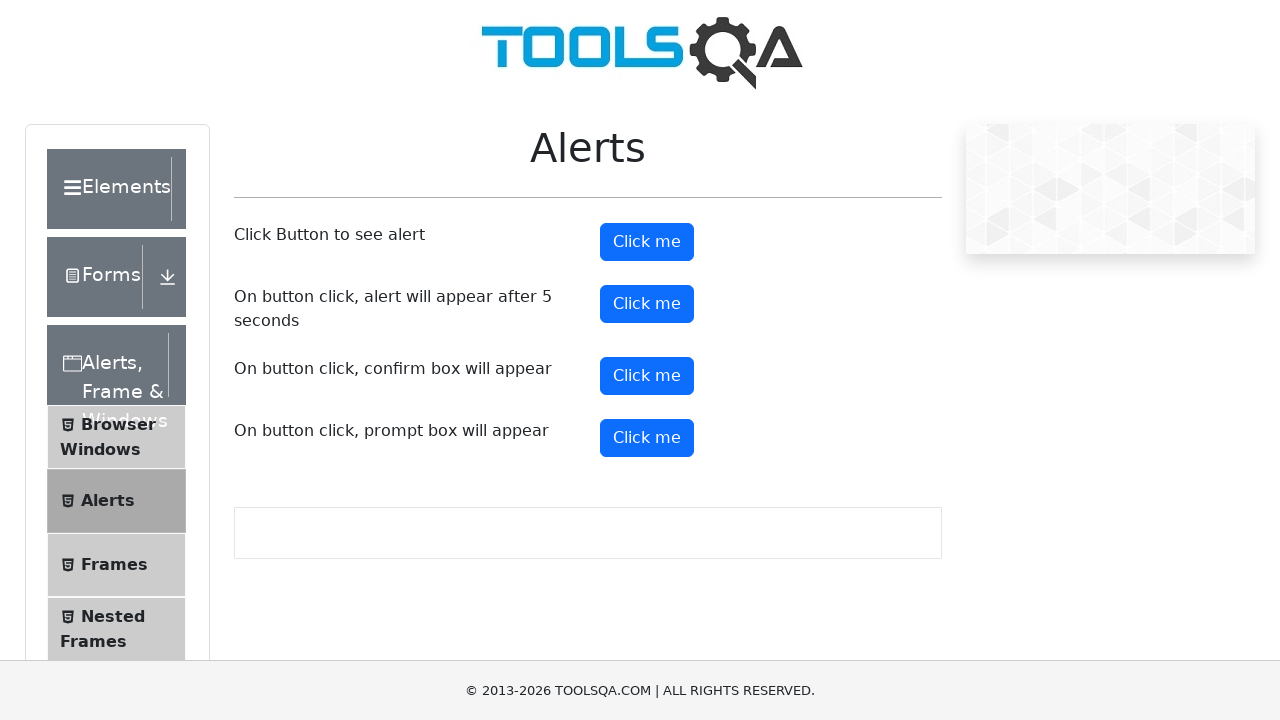

Clicked prompt button to trigger alert dialog at (647, 438) on #promtButton
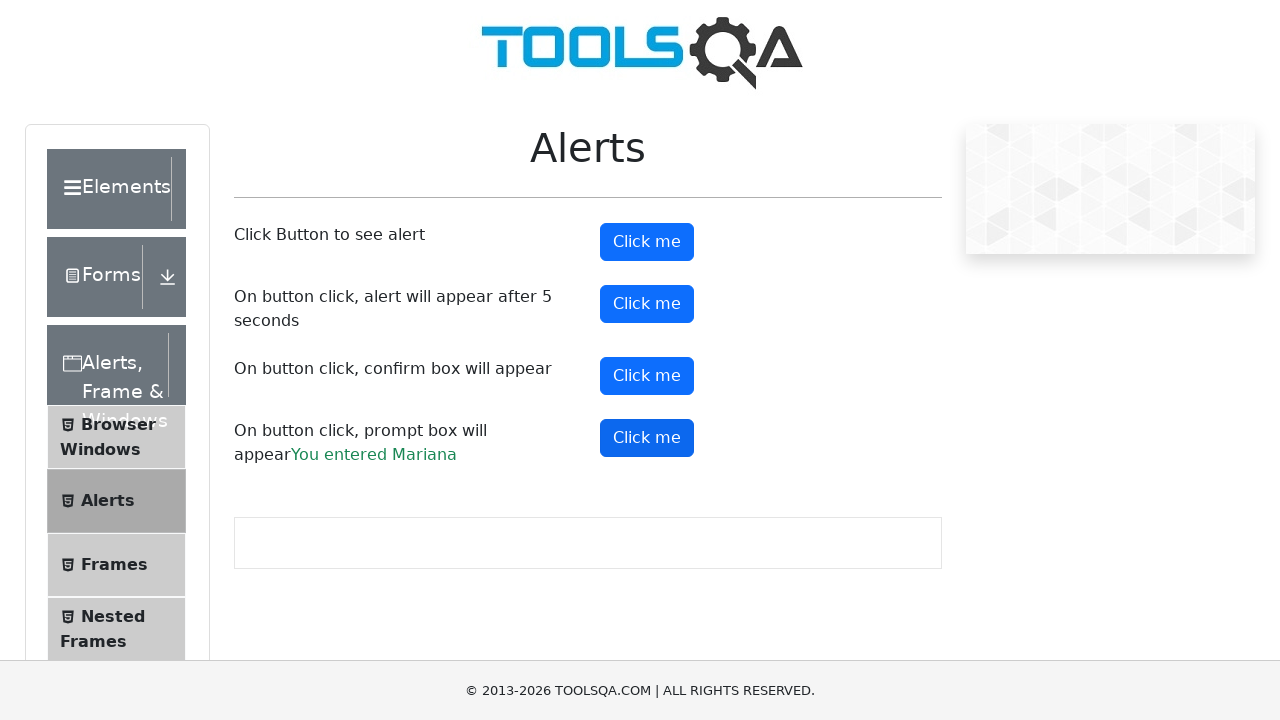

Prompt result element appeared on page
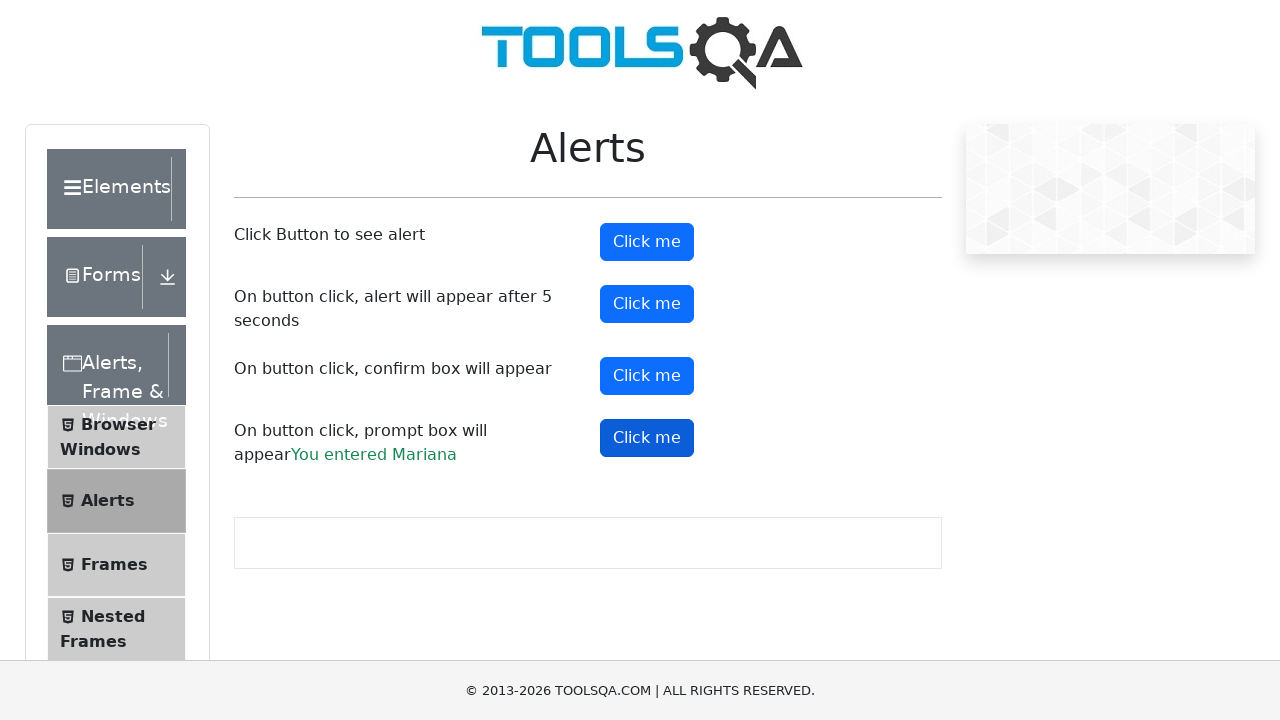

Prompt result text is now visible - entered text 'Mariana' was successfully displayed
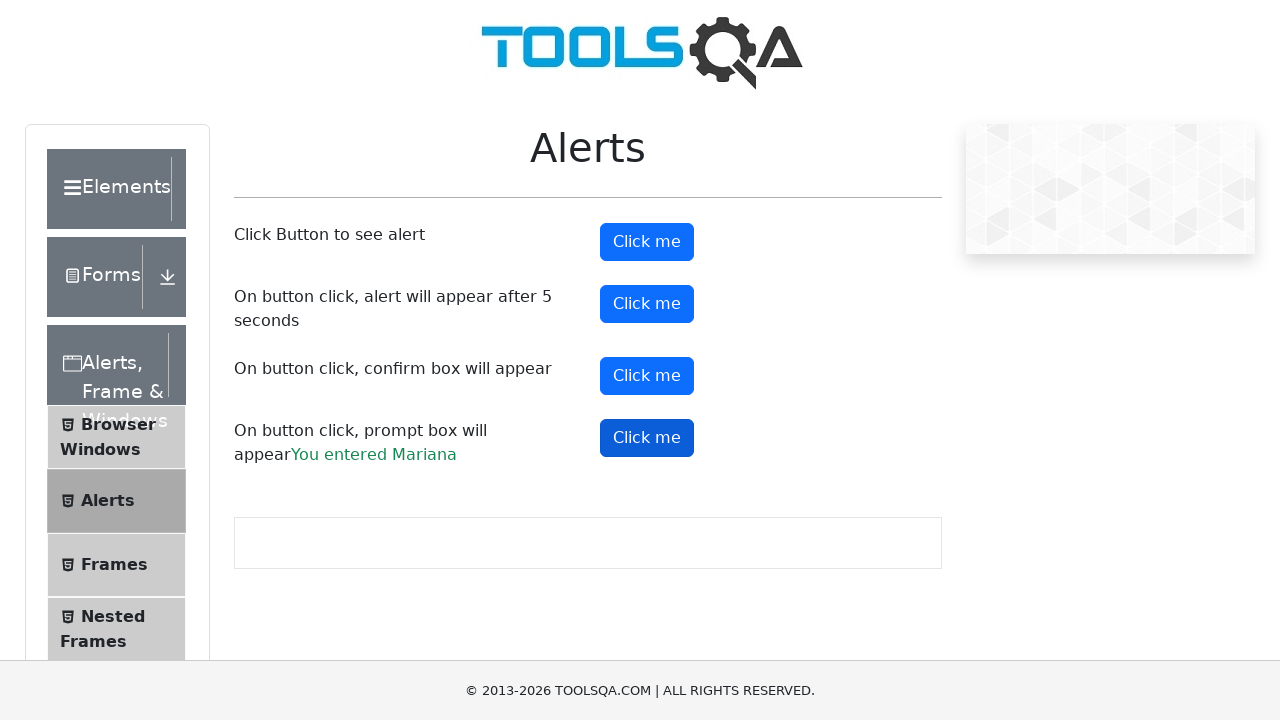

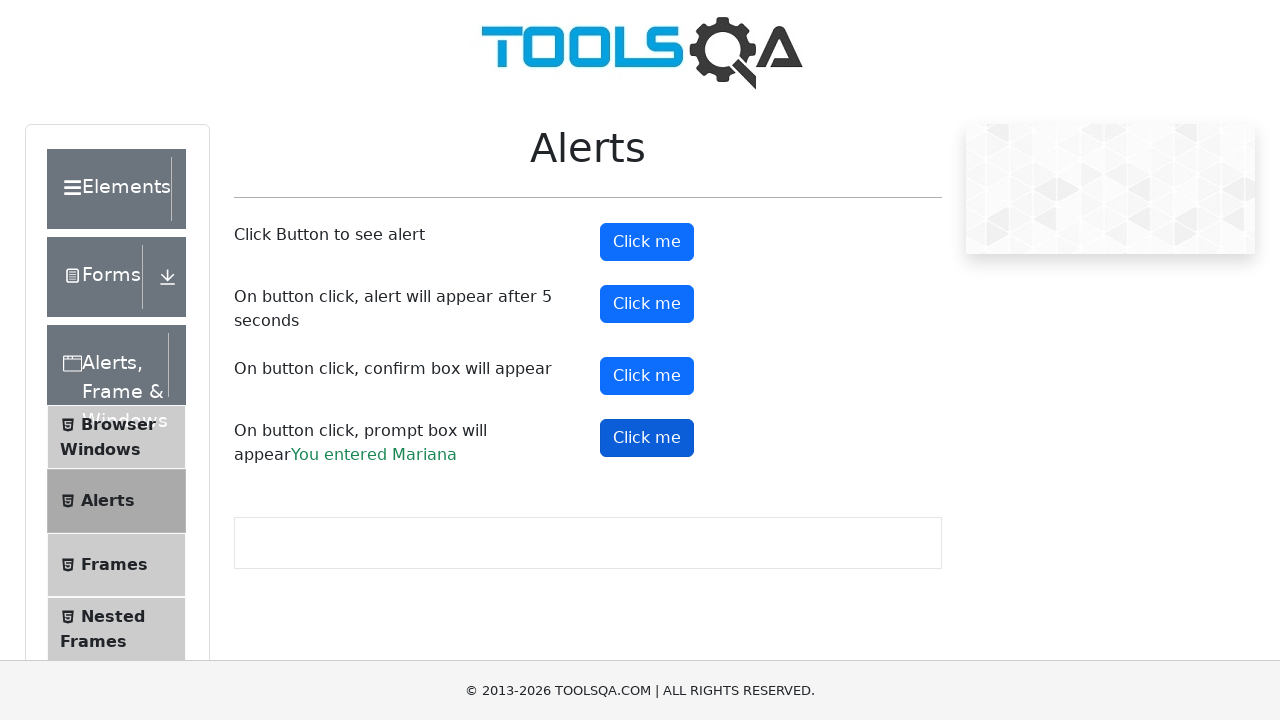